Searches for books on the DemoQA books page by filling the search box with a query and scrolling down the page.

Starting URL: https://demoqa.com/books

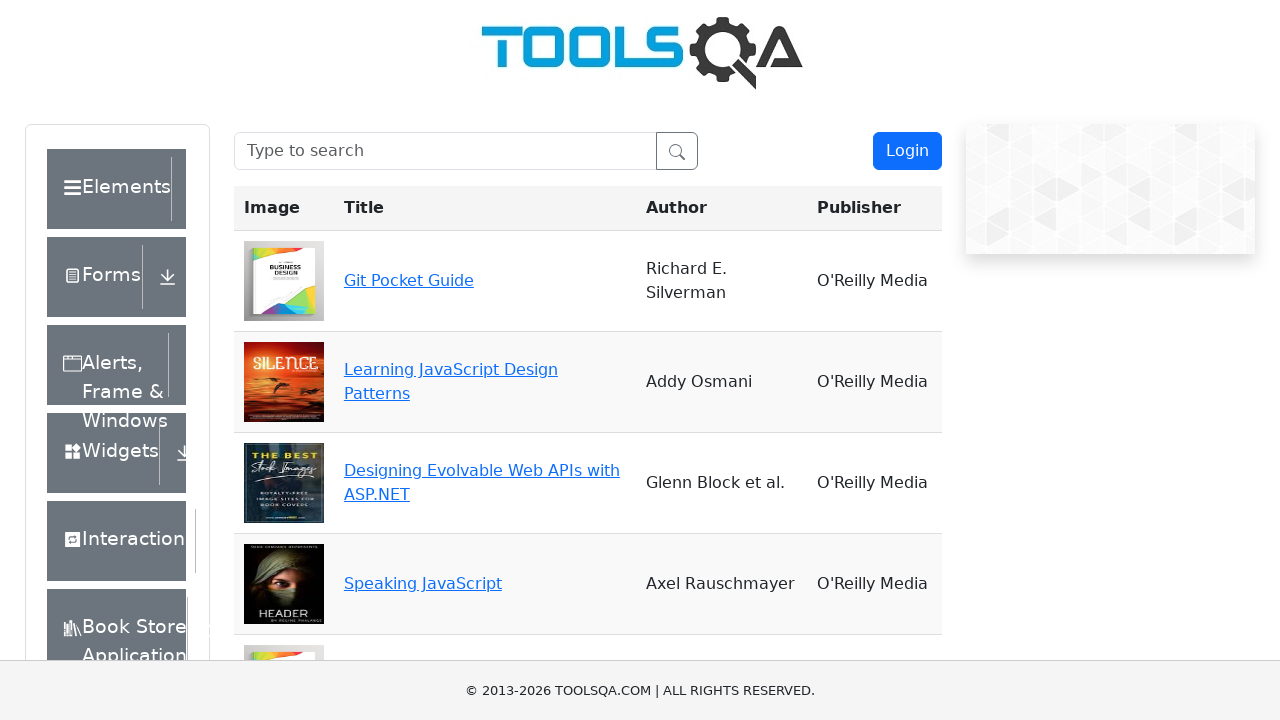

Clicked on the search box at (445, 151) on #searchBox
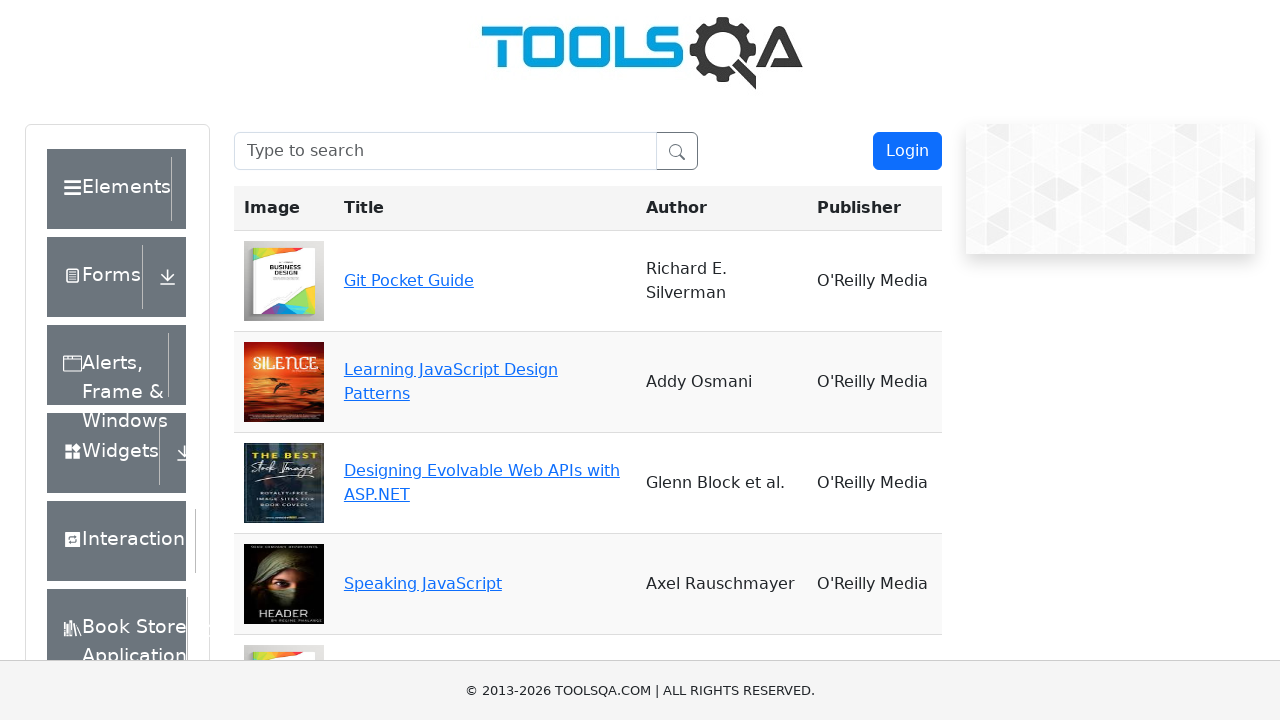

Filled search box with 'JavaScript' on #searchBox
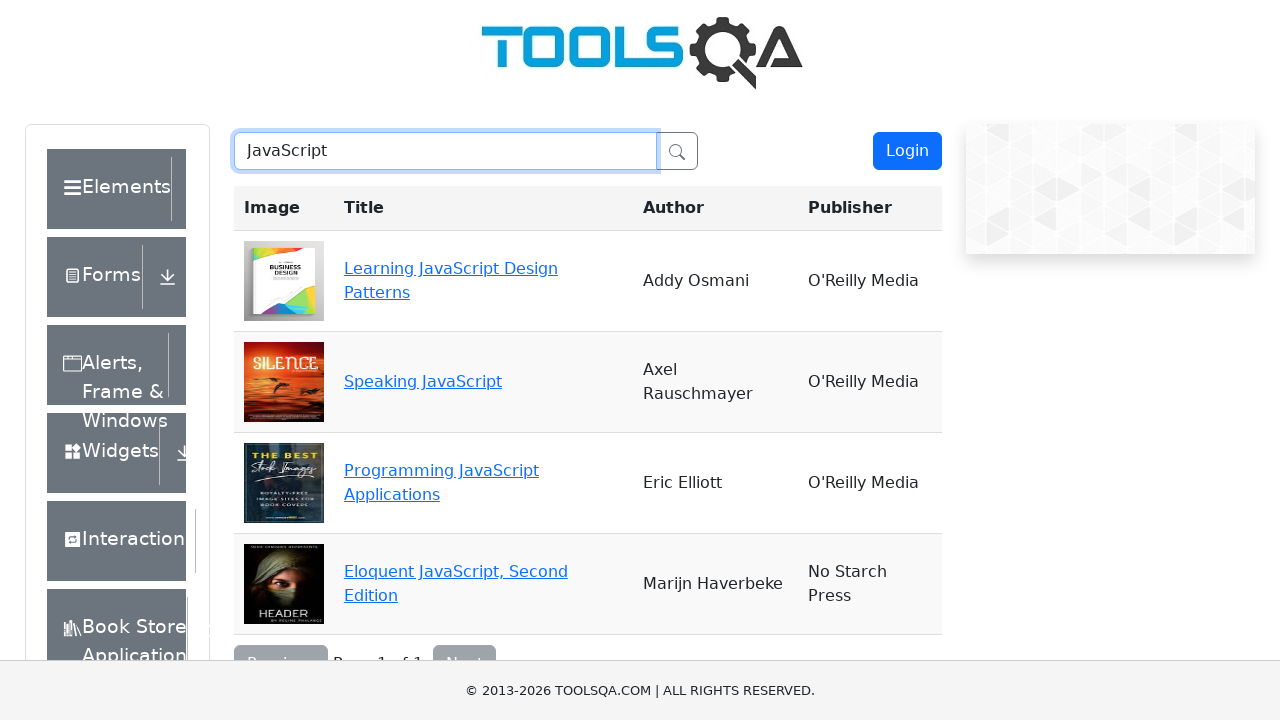

Scrolled down the page by 250 pixels
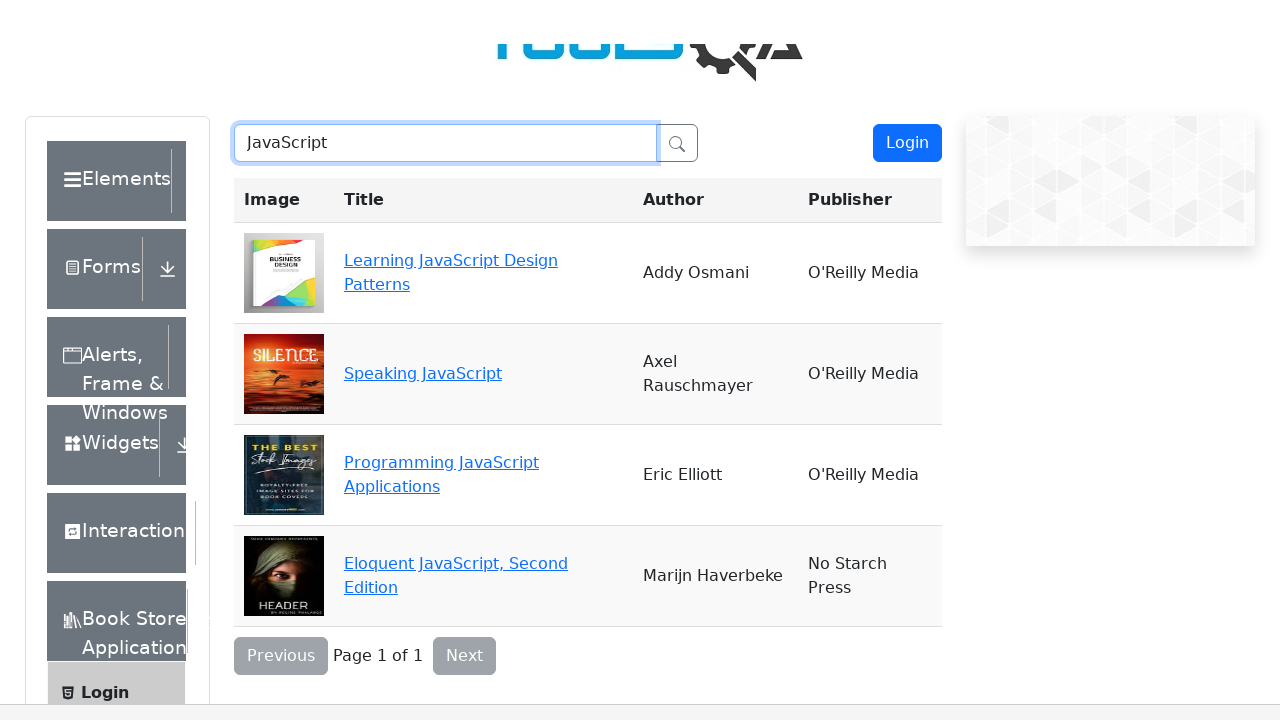

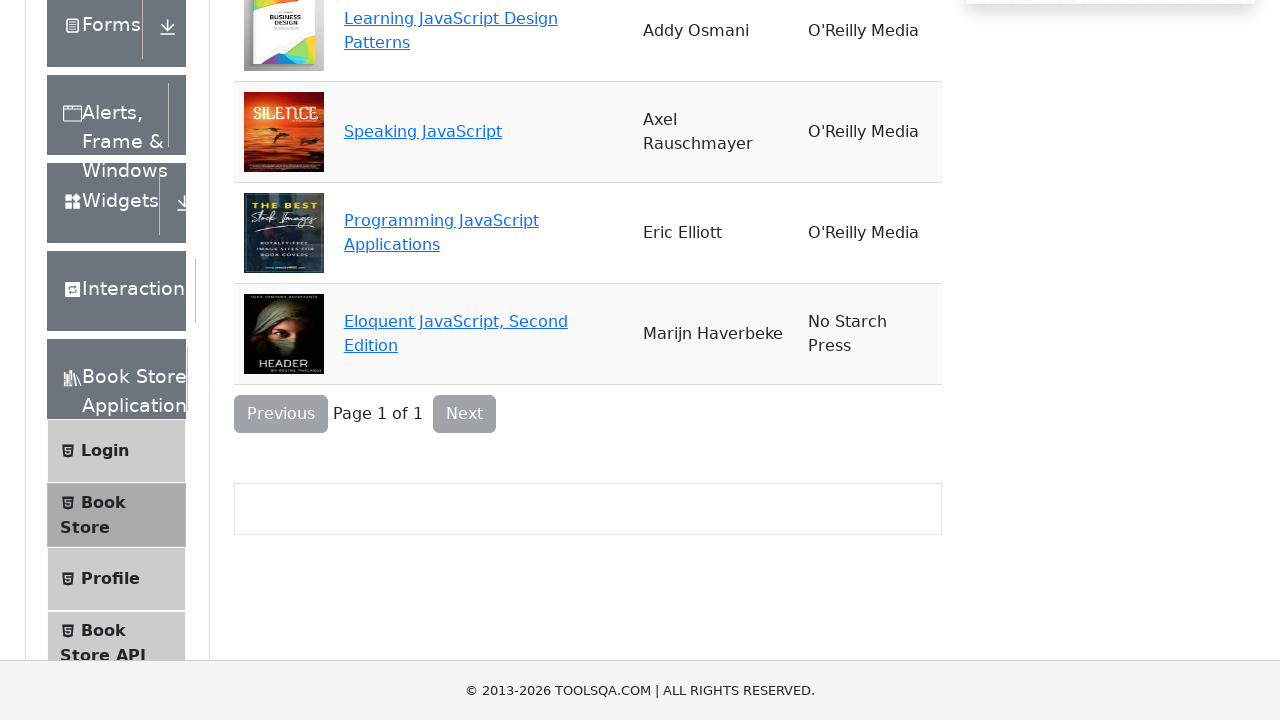